Navigates to the Cyient website homepage and verifies the page loads by checking the page title and URL.

Starting URL: https://www.cyient.com/

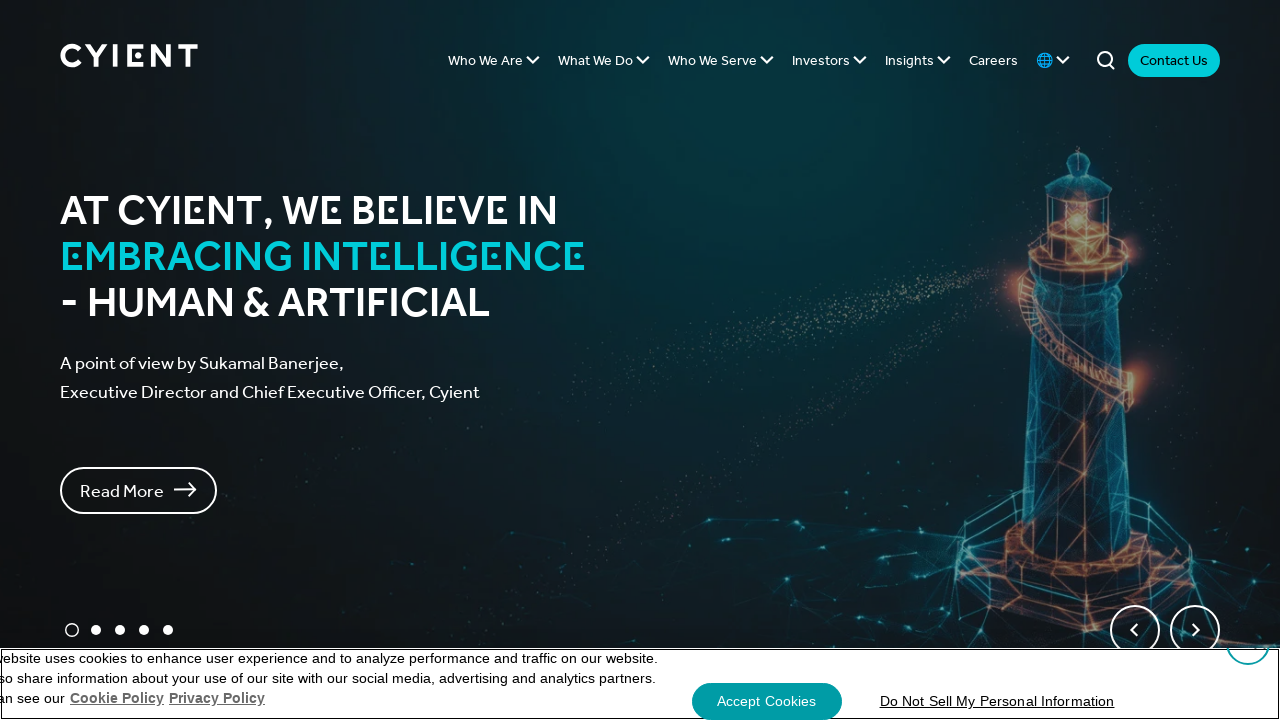

Navigated to Cyient homepage at https://www.cyient.com/
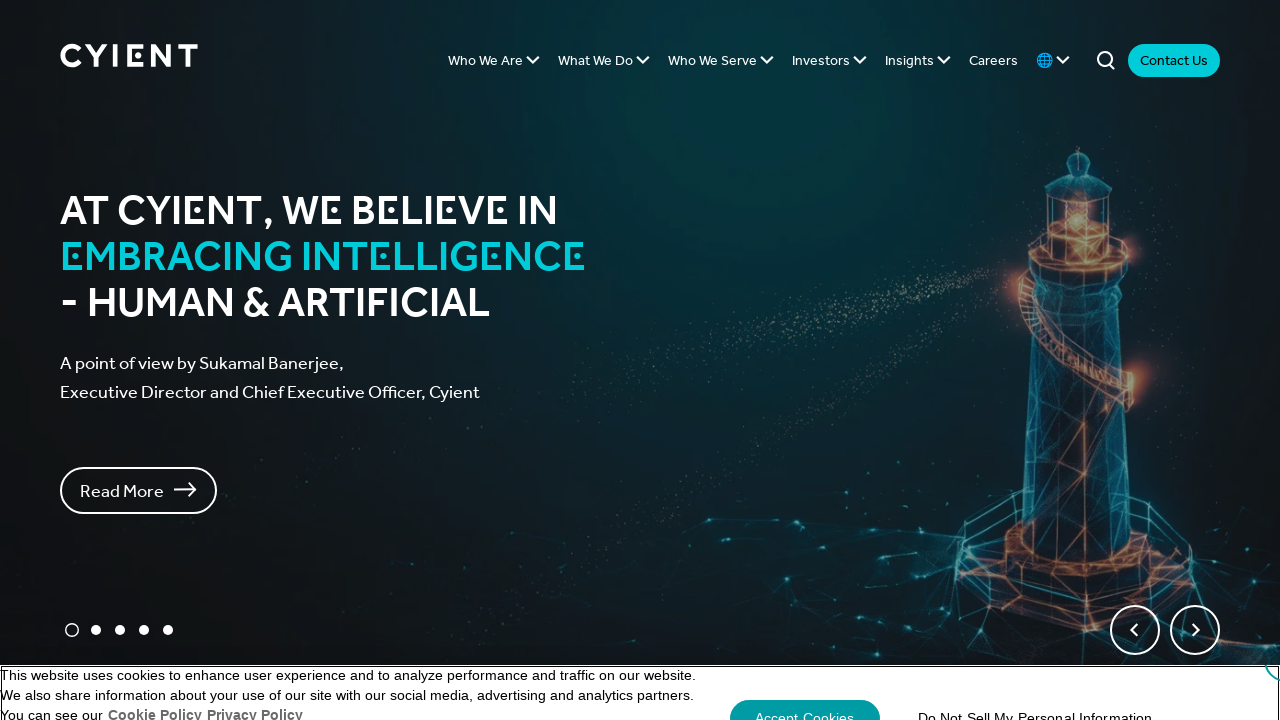

Page DOM content loaded completely
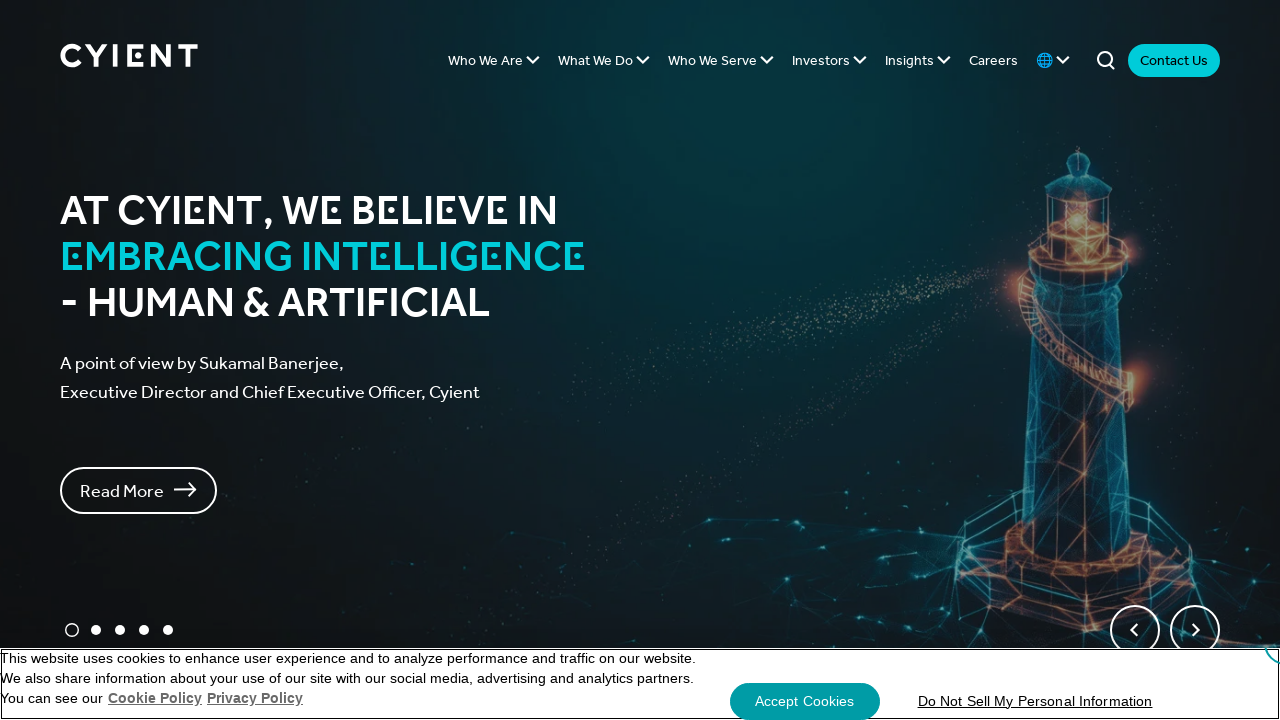

Retrieved page title: Delivering Intelligent Engineering
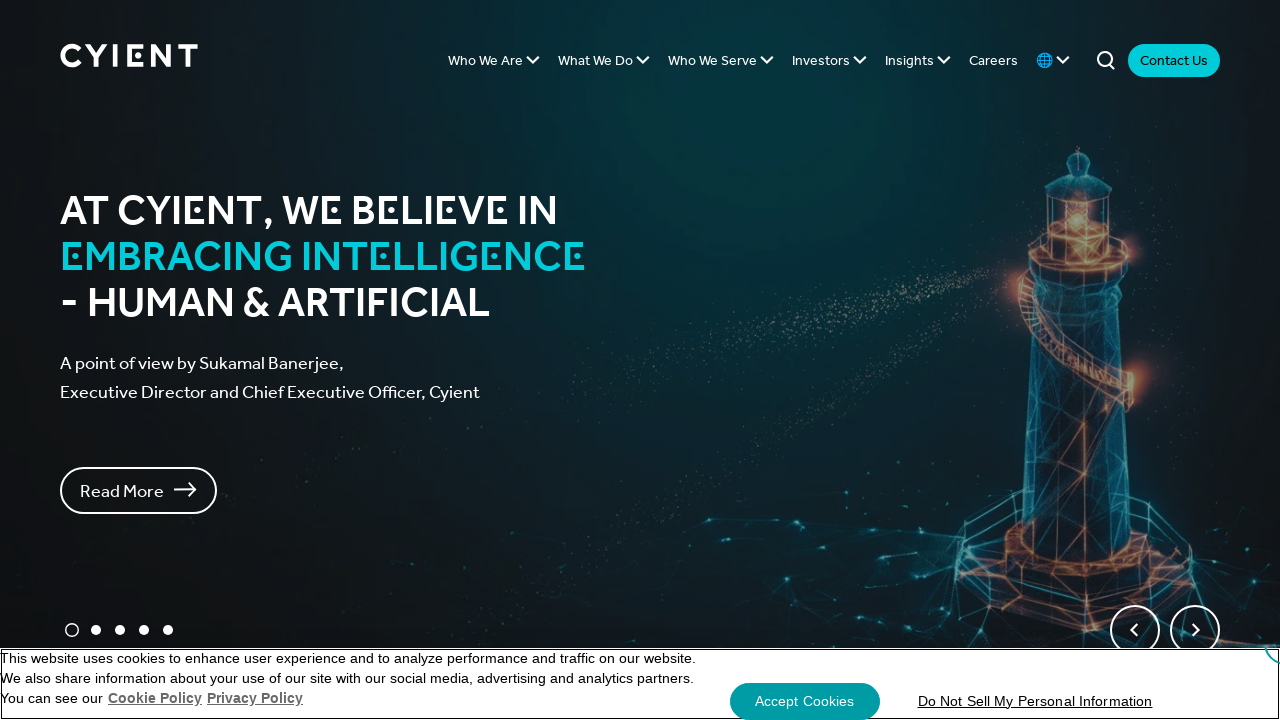

Retrieved current URL: https://www.cyient.com/
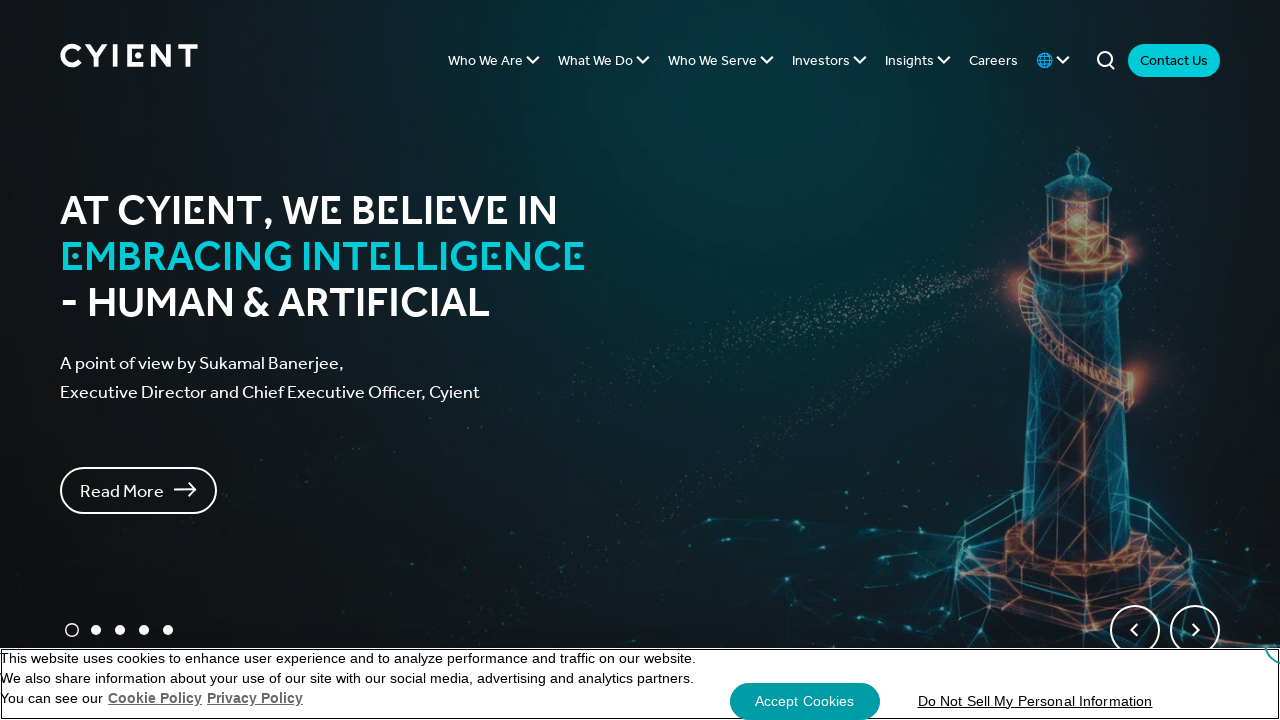

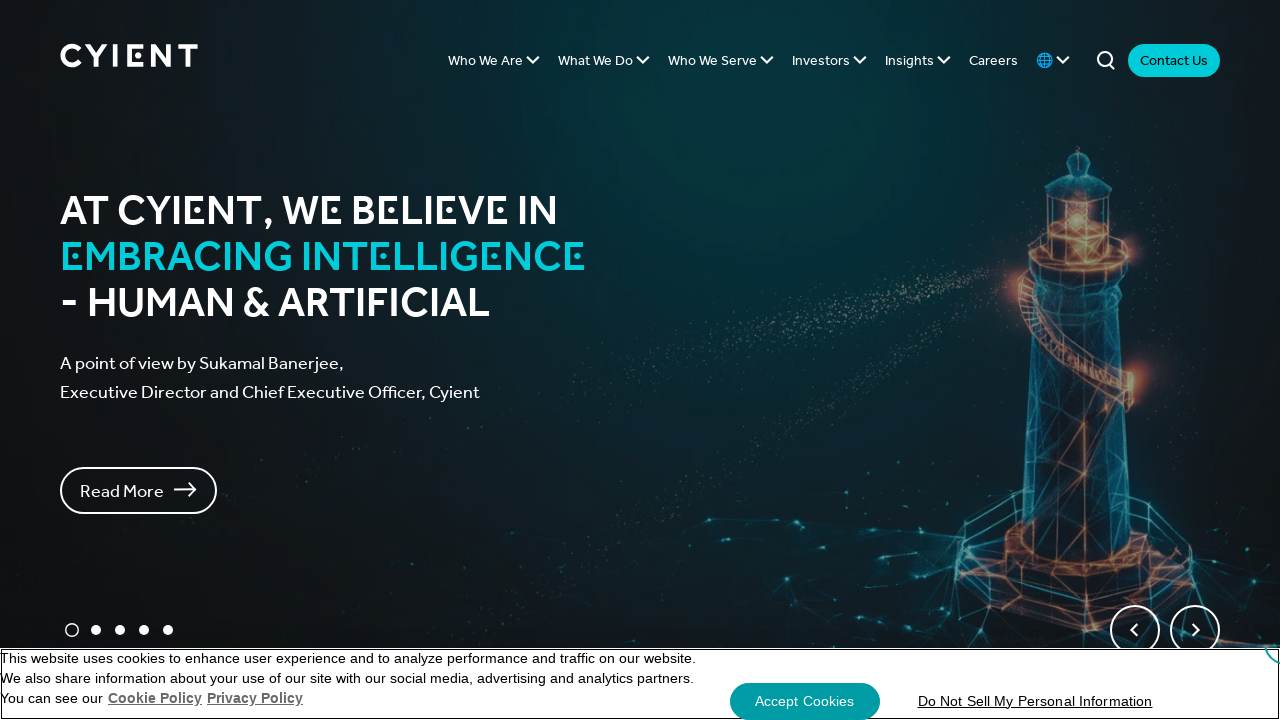